Tests browser window handling by clicking a button that opens a new tab, switching between windows, and returning to the original window

Starting URL: https://demoqa.com/browser-windows

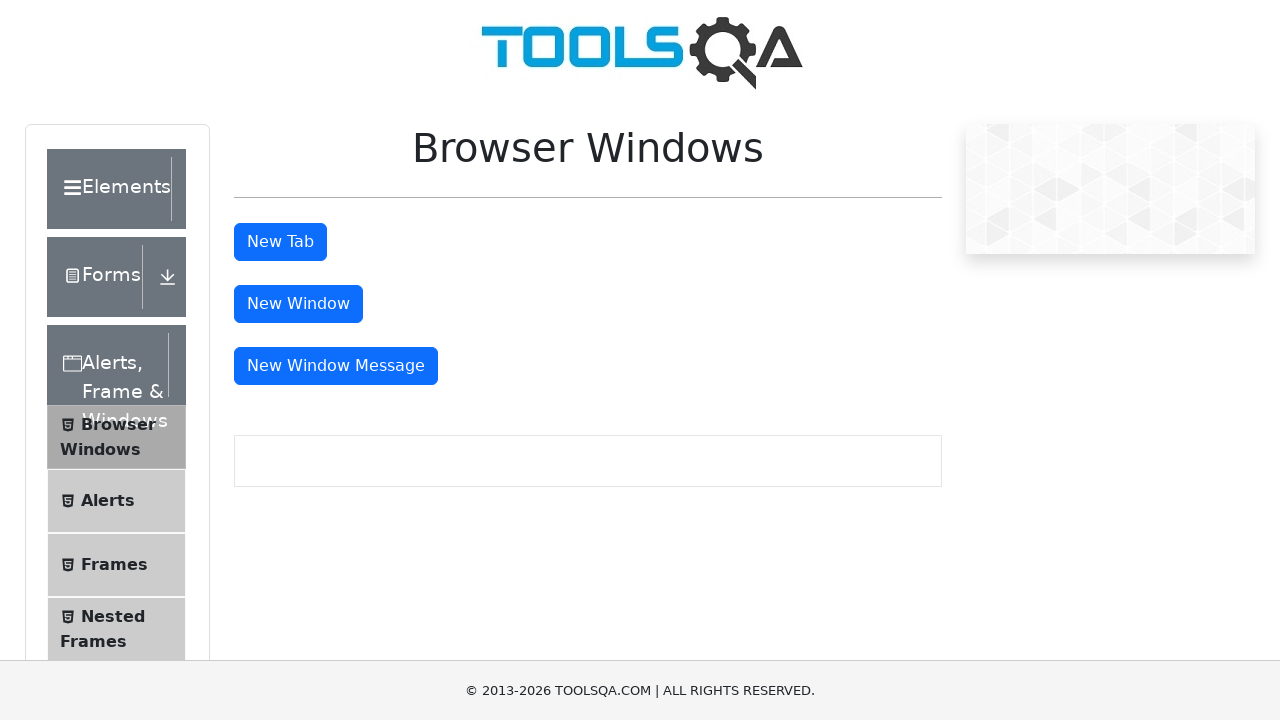

Clicked 'New Tab' button to open a new window at (280, 242) on #tabButton
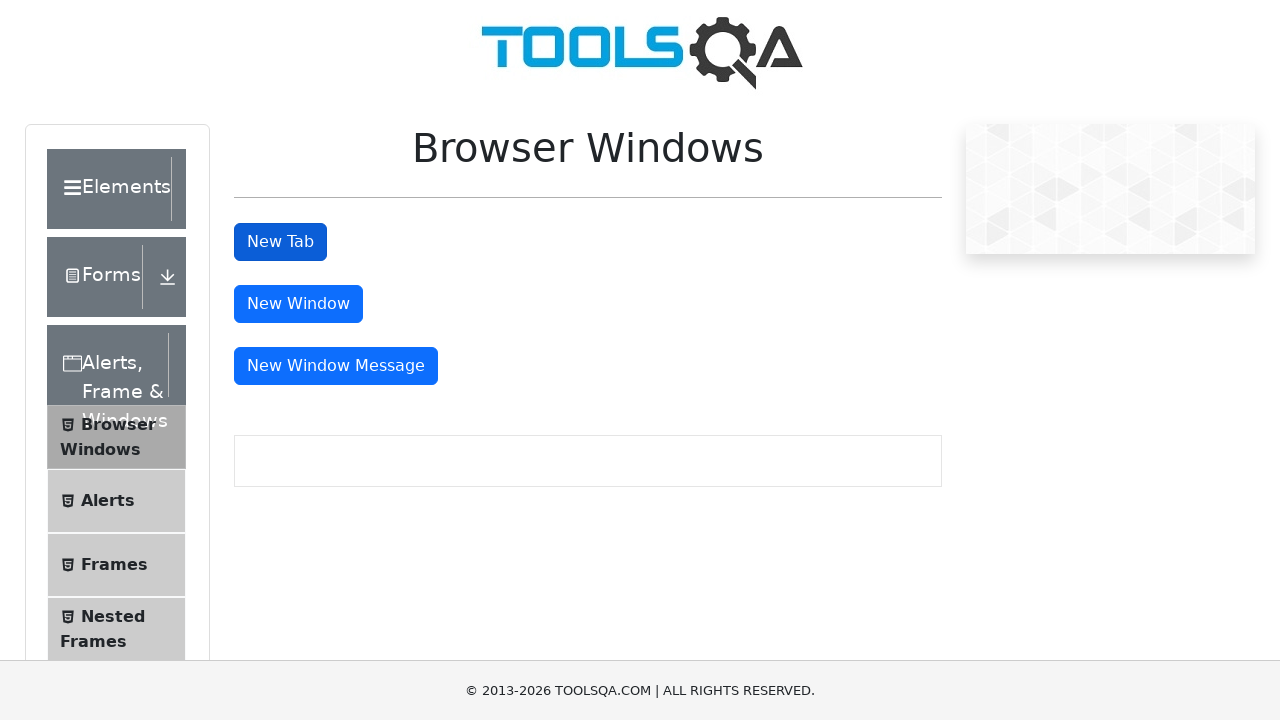

New tab/window opened and captured
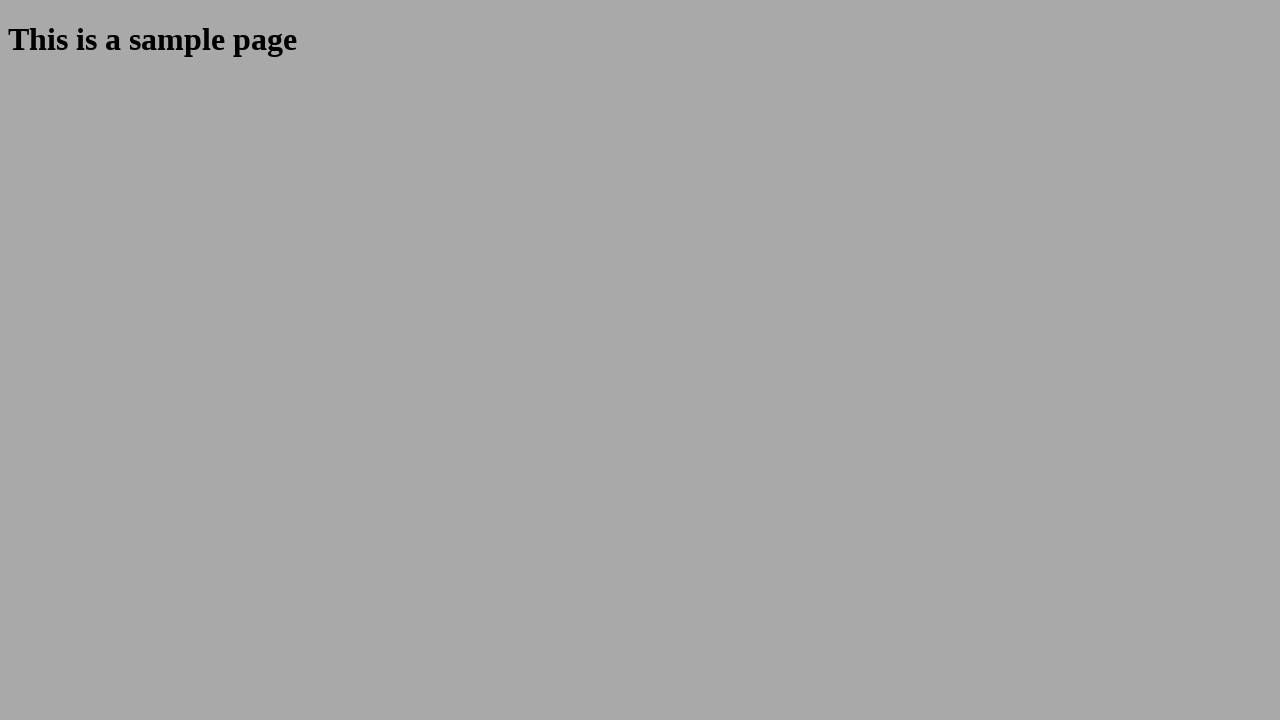

Retrieved original page title: <bound method Page.title of <Page url='https://demoqa.com/browser-windows'>>
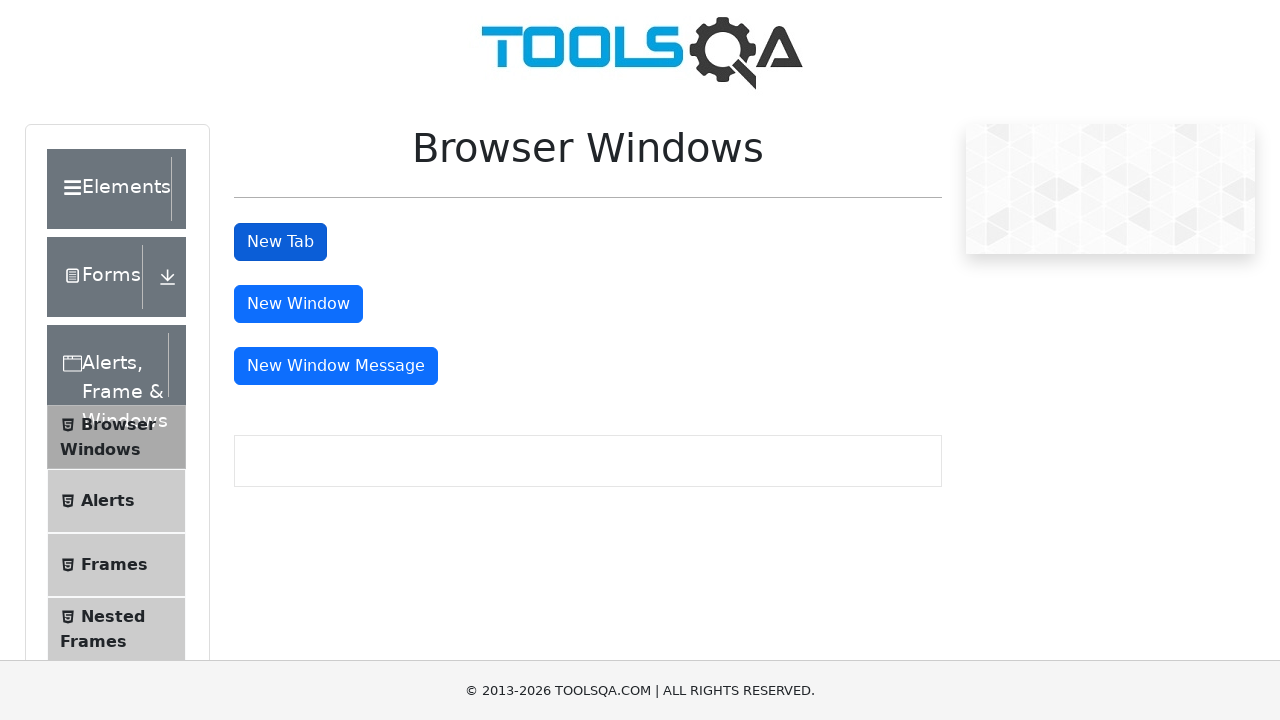

Retrieved new page title: <bound method Page.title of <Page url='https://demoqa.com/sample'>>
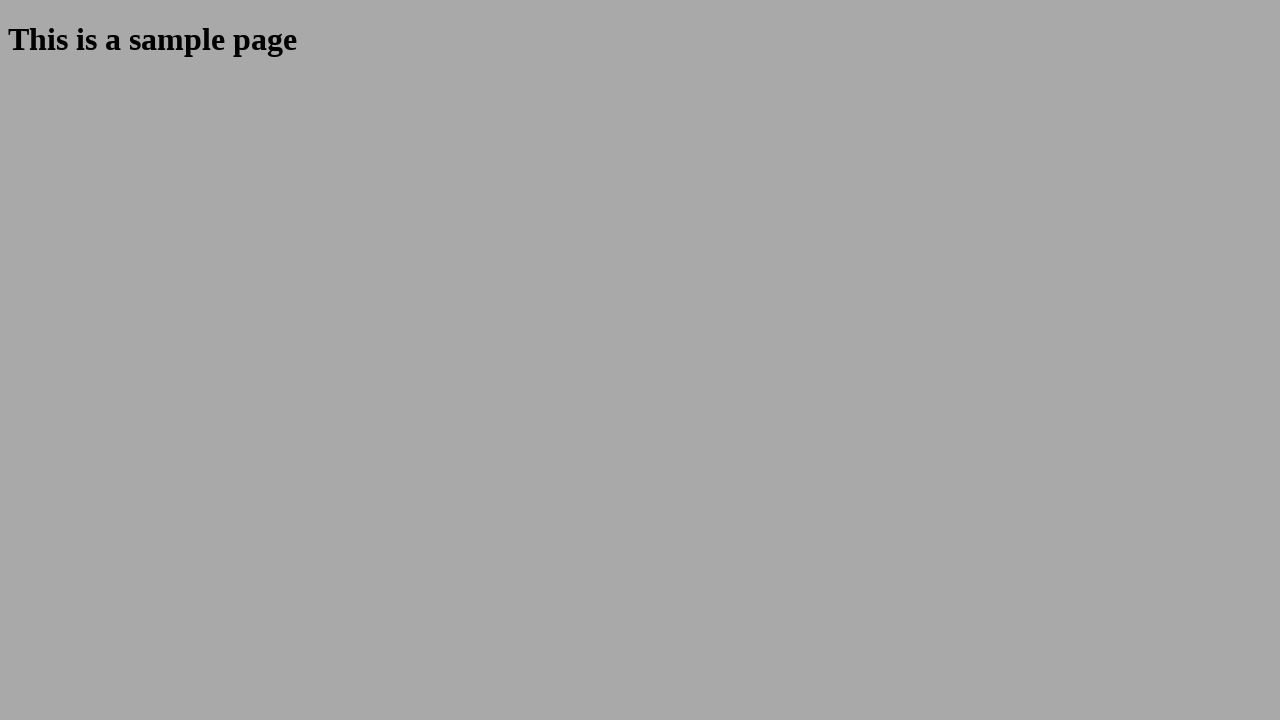

Confirmed both original and new windows remain accessible
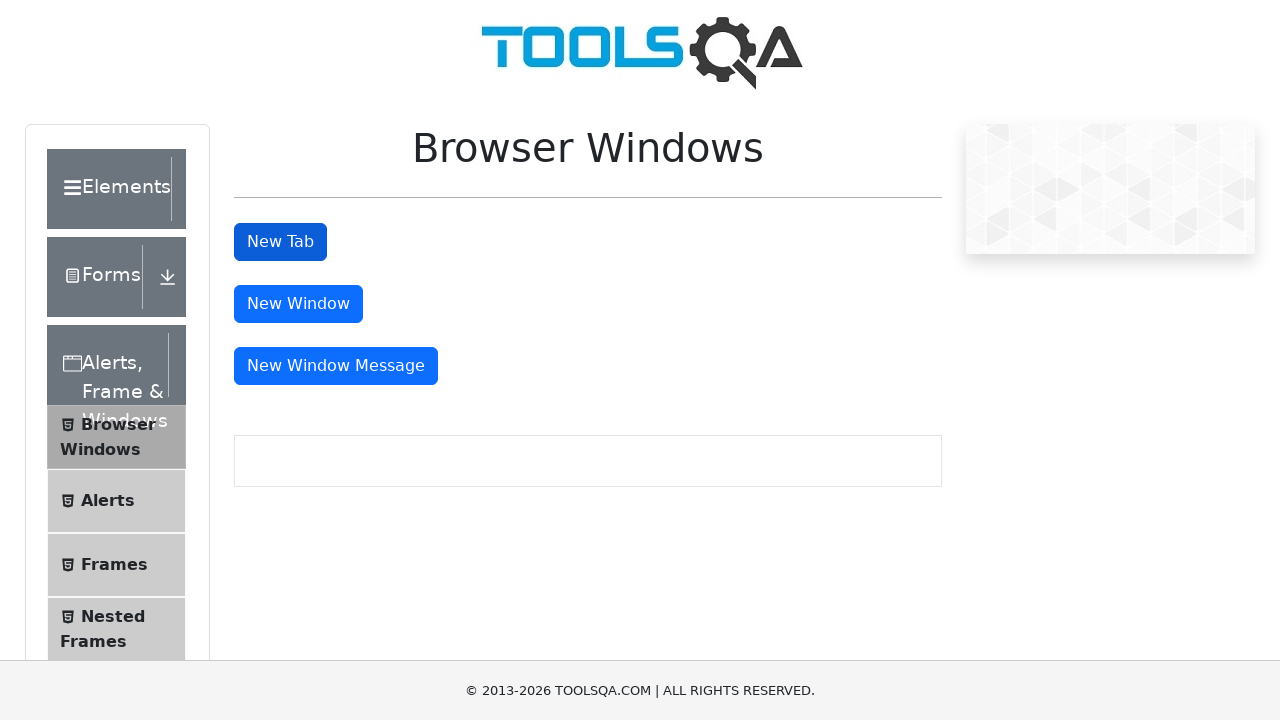

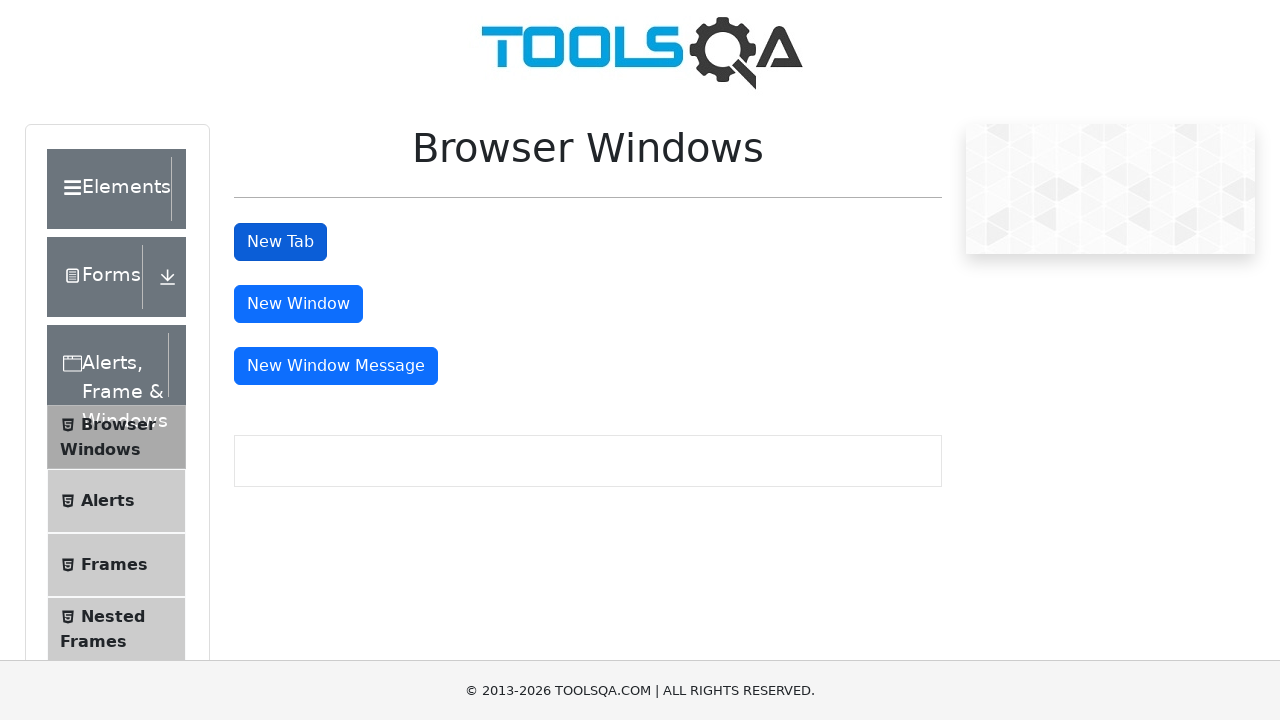